Navigates through multiple Tesco career category pages and waits for job listings to load on each page

Starting URL: https://www.tesco-careers.com/technology/uk/en/c/data-jobs

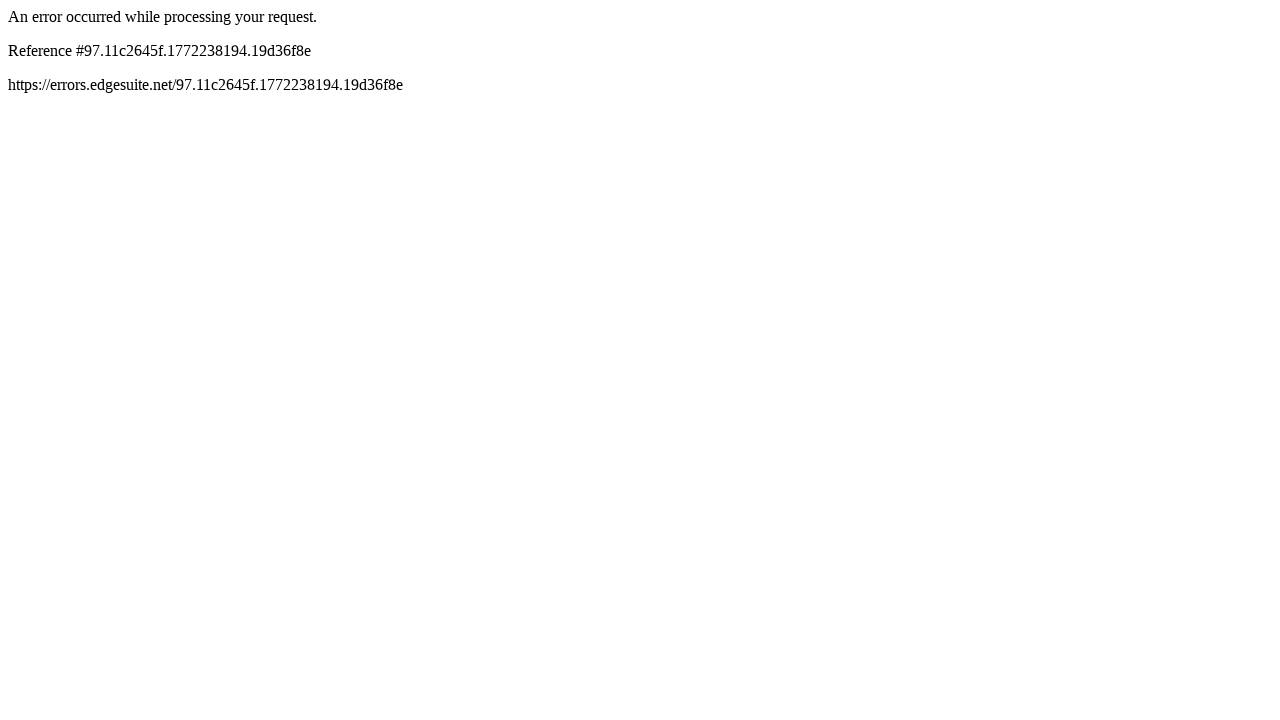

Waited for initial Data Jobs page to load (networkidle)
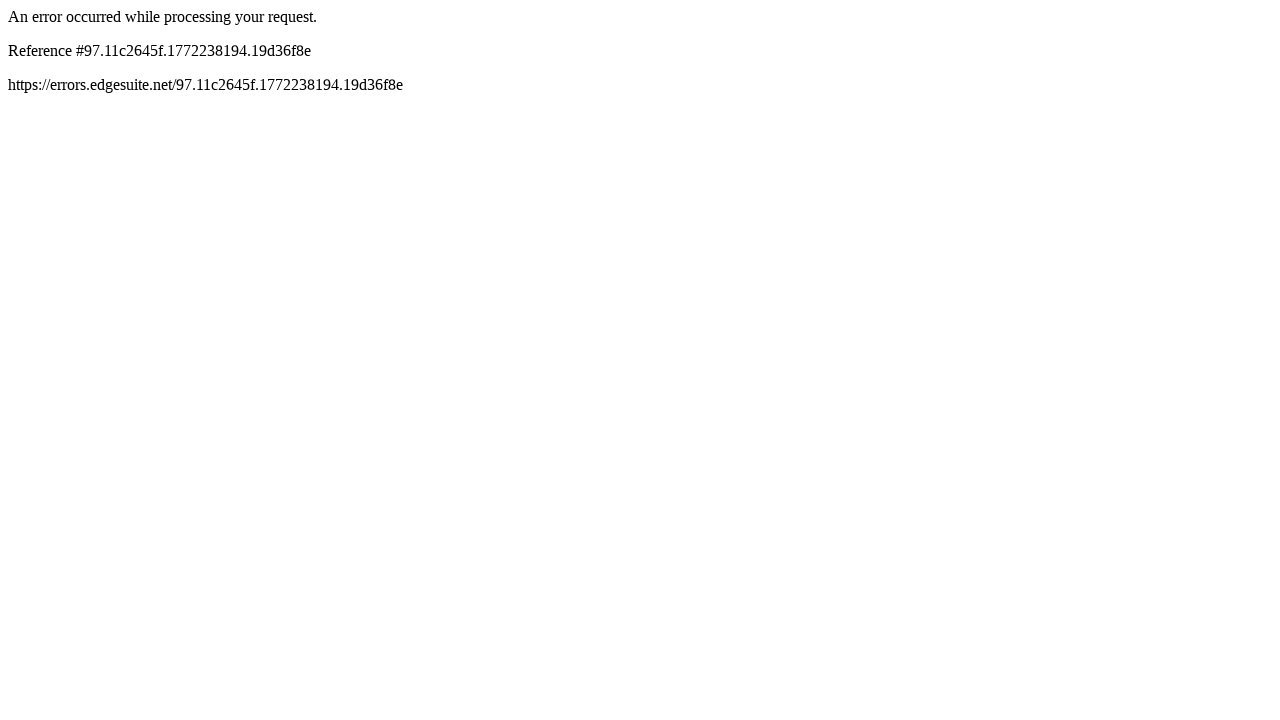

Navigated to career category page: https://www.tesco-careers.com/technology/uk/en/c/infrastructure-jobs
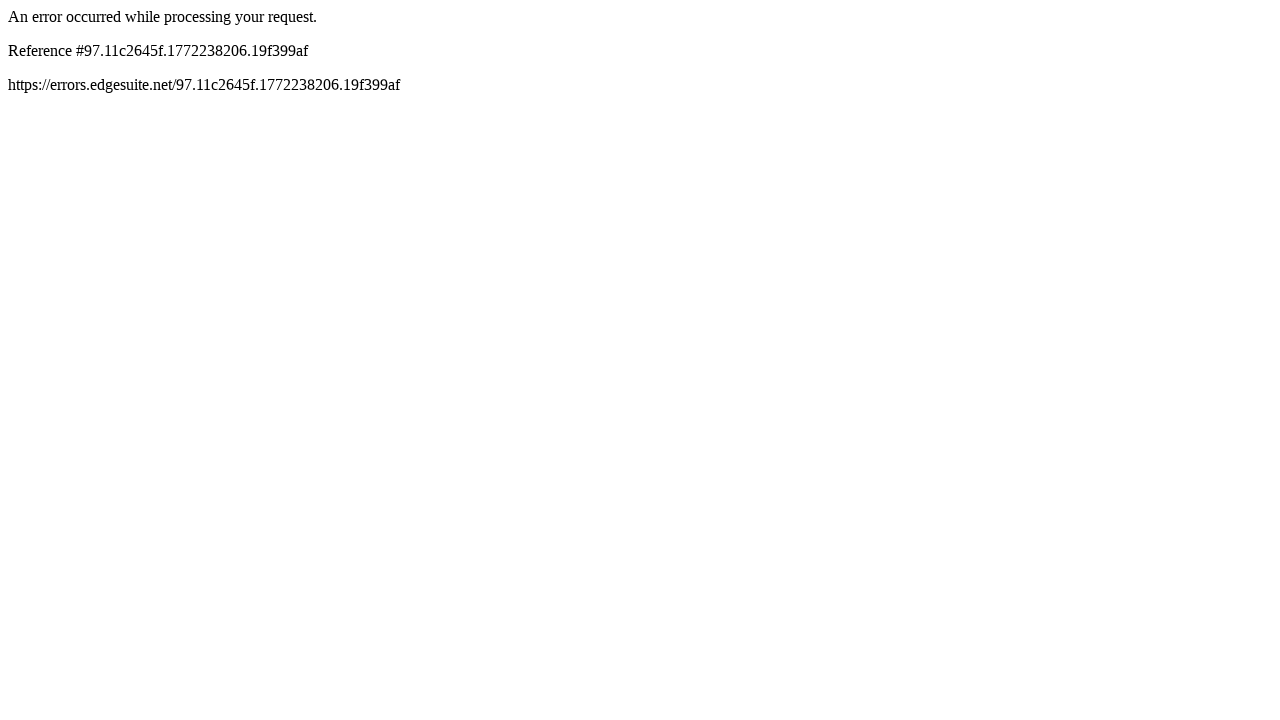

Waited for job listings to load on infrastructure-jobs
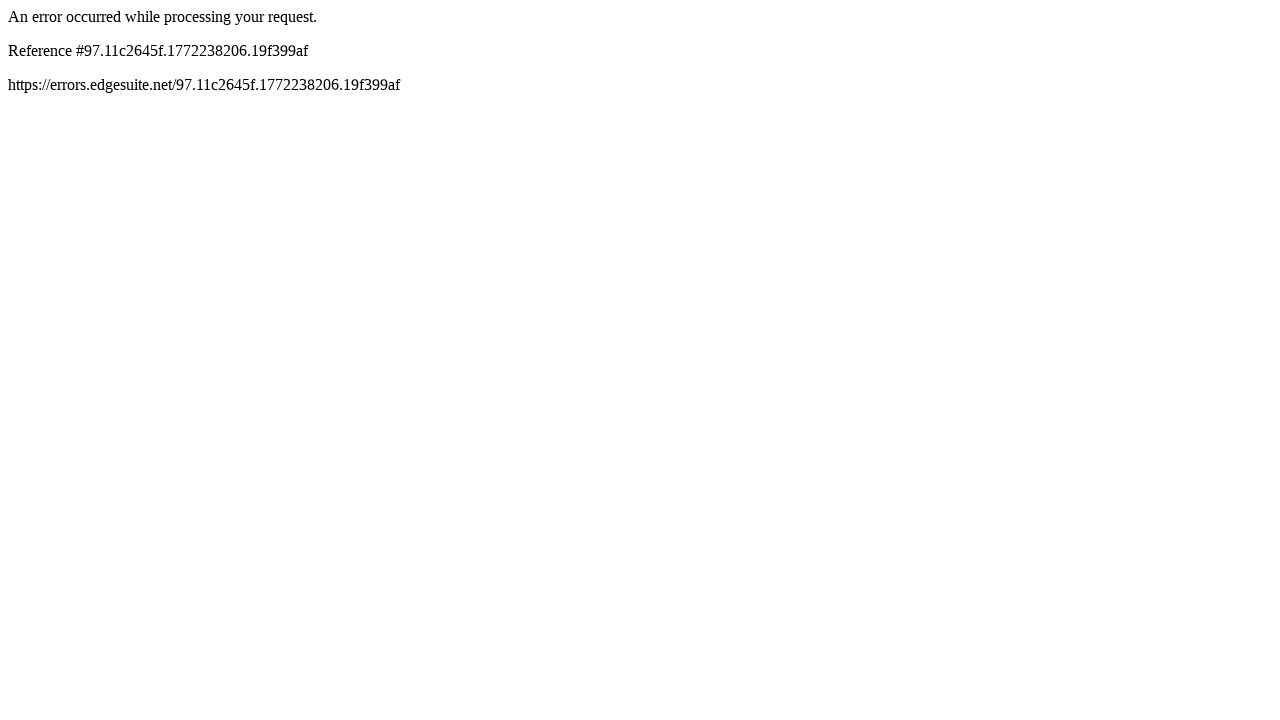

Navigated to career category page: https://www.tesco-careers.com/technology/uk/en/c/product-jobs
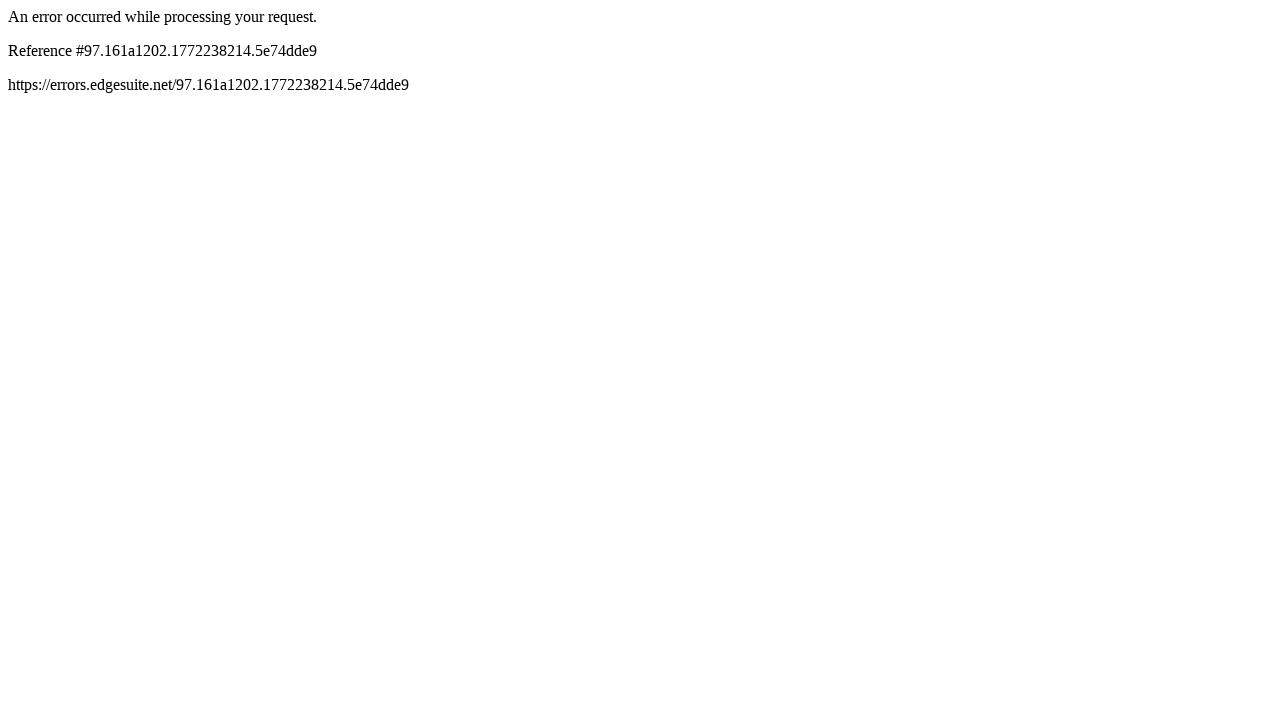

Waited for job listings to load on product-jobs
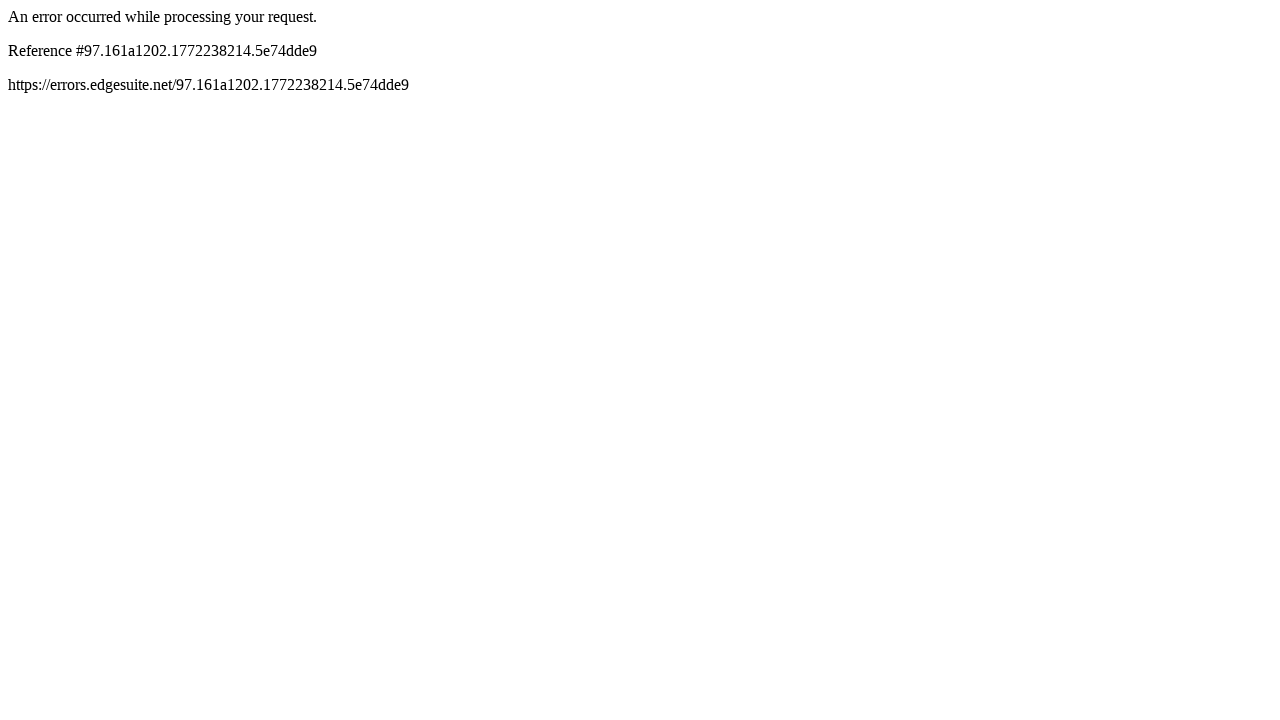

Navigated to career category page: https://www.tesco-careers.com/technology/uk/en/c/programme-jobs
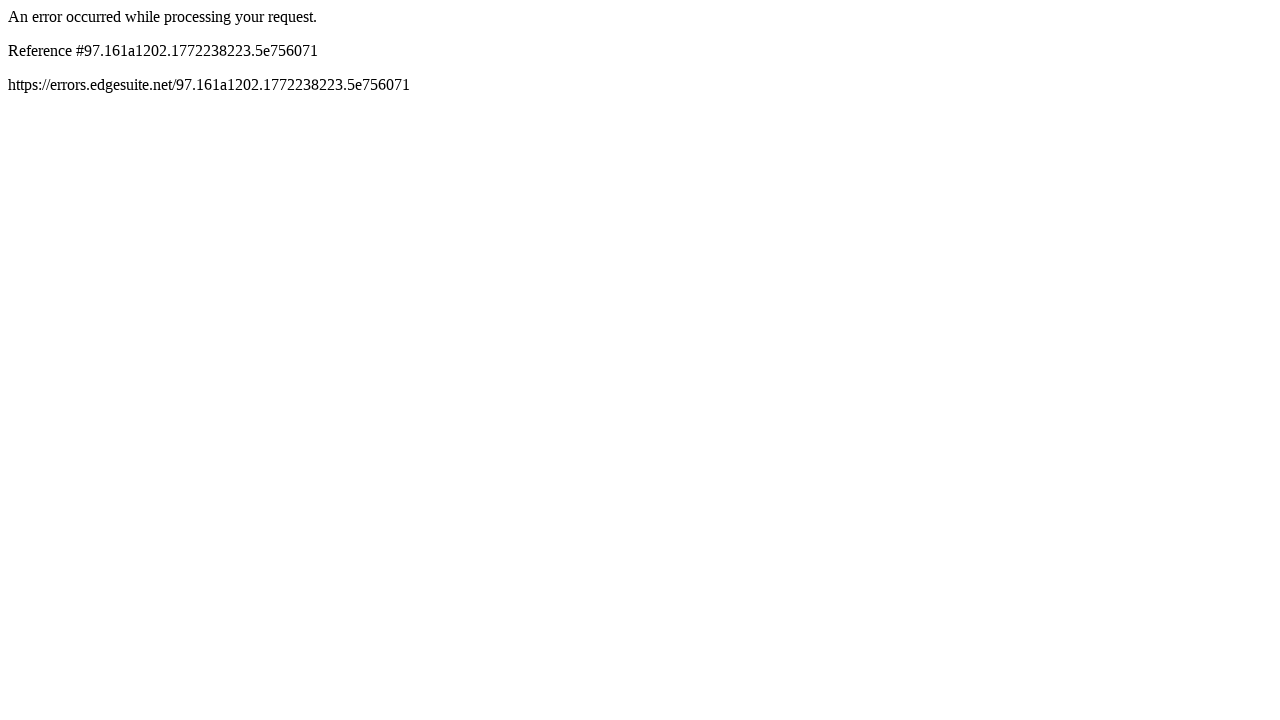

Waited for job listings to load on programme-jobs
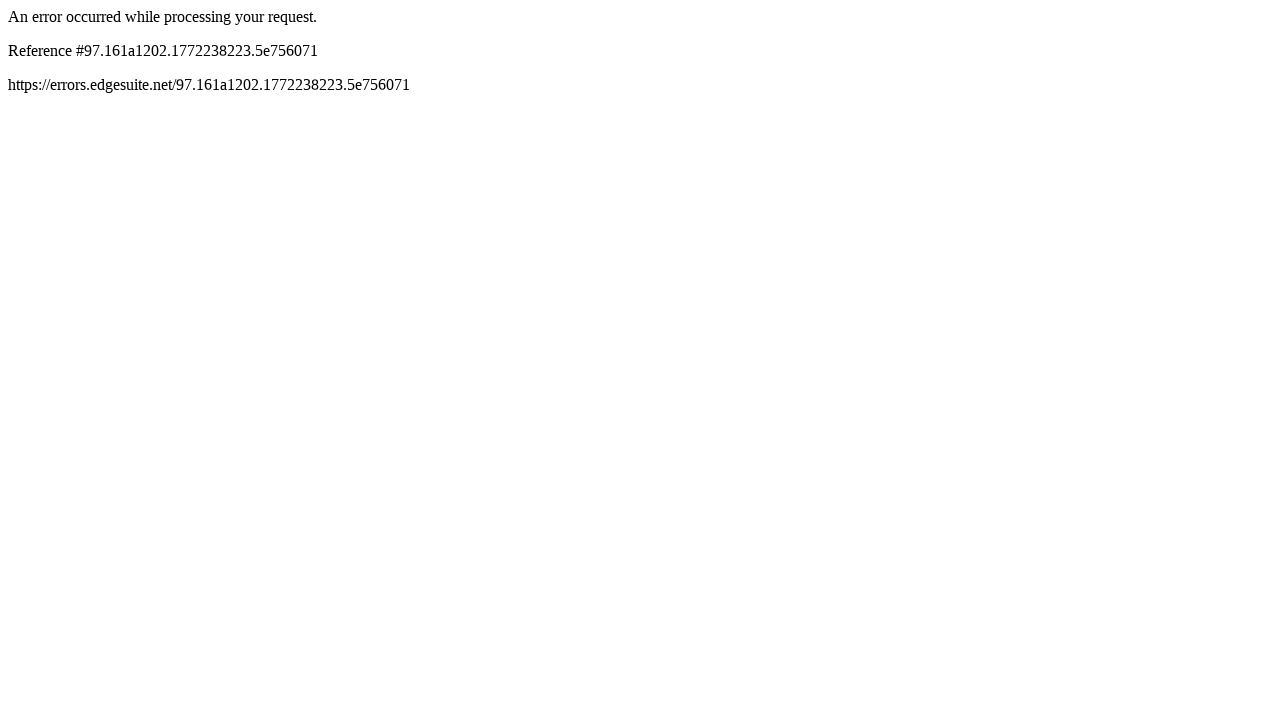

Navigated to career category page: https://www.tesco-careers.com/technology/uk/en/c/security-jobs
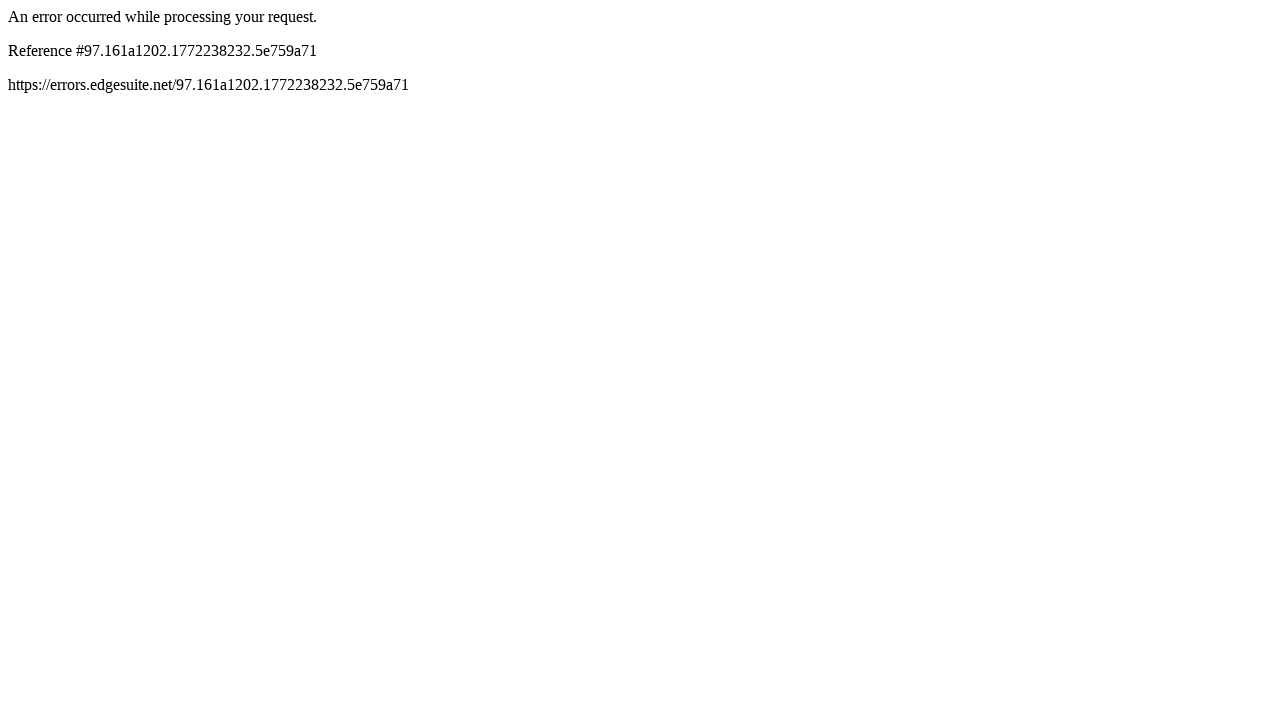

Waited for job listings to load on security-jobs
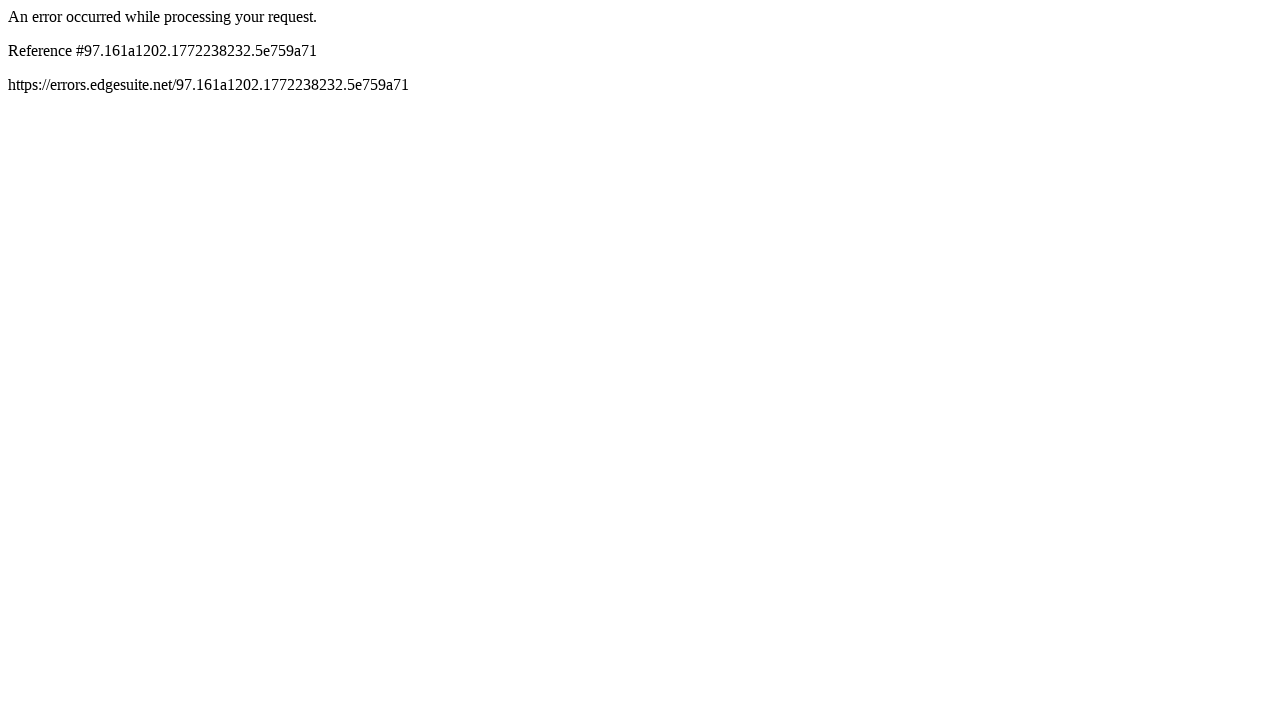

Navigated to career category page: https://www.tesco-careers.com/technology/uk/en/search-results?category=Software Engineering
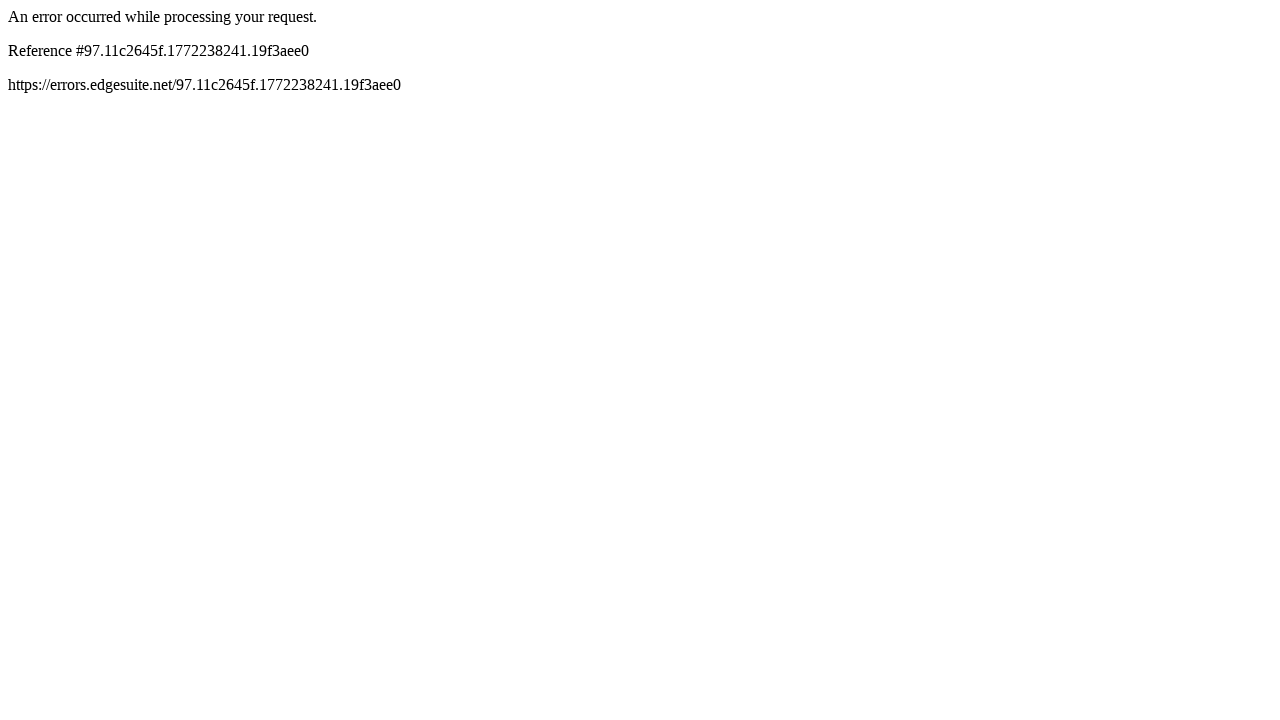

Waited for job listings to load on search-results?category=Software Engineering
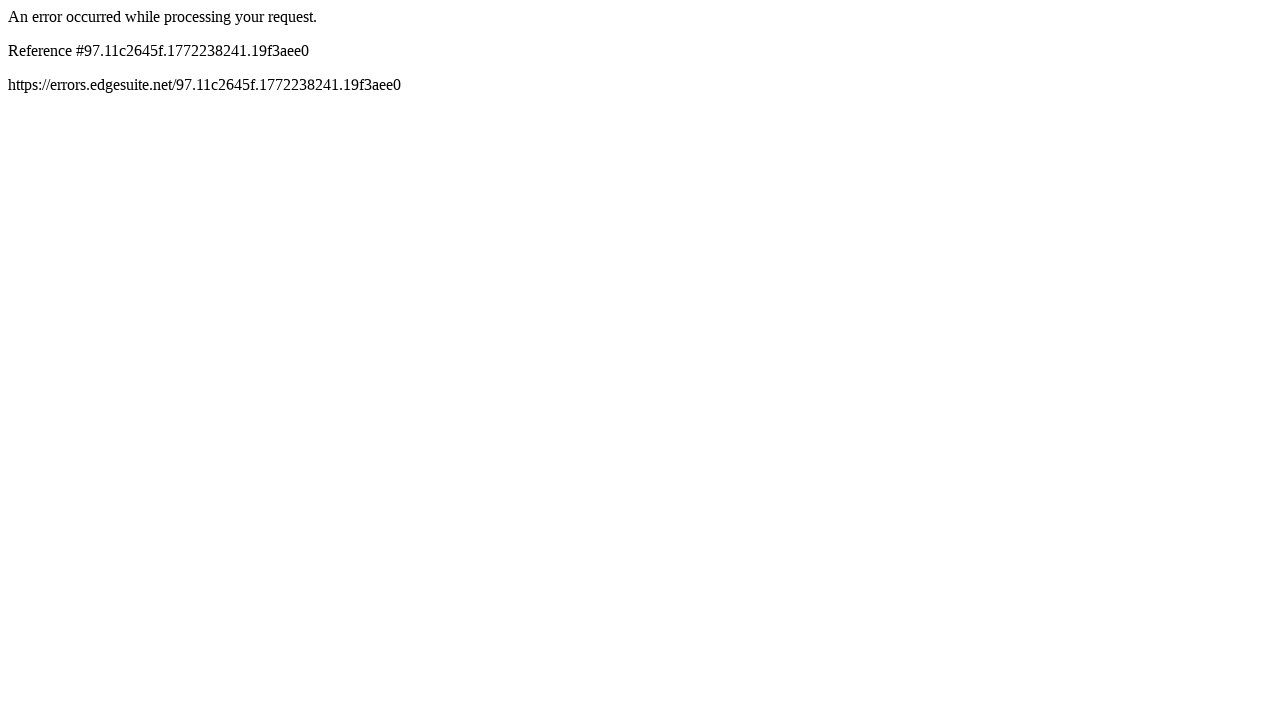

Navigated to career category page: https://www.tesco-careers.com/technology/uk/en/c/software-engineering-architecture-jobs
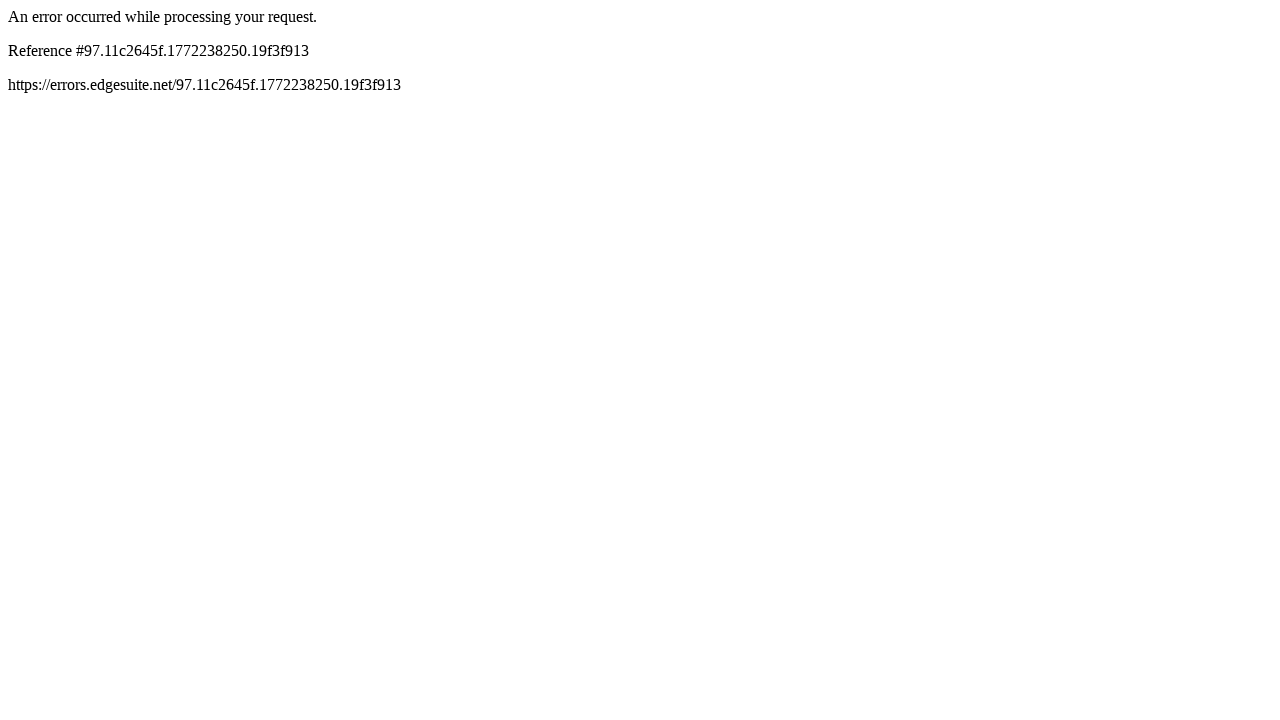

Waited for job listings to load on software-engineering-architecture-jobs
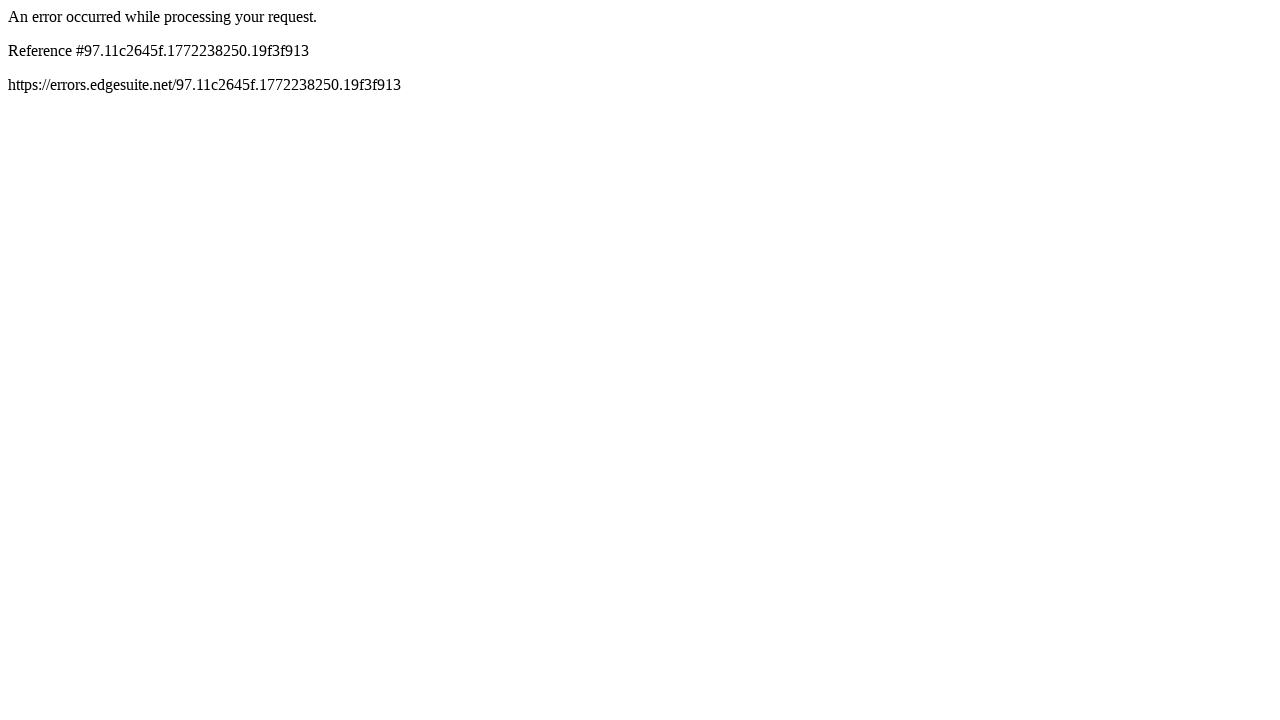

Navigated to career category page: https://www.tesco-careers.com/technology/uk/en/search-results?category=System Engineering
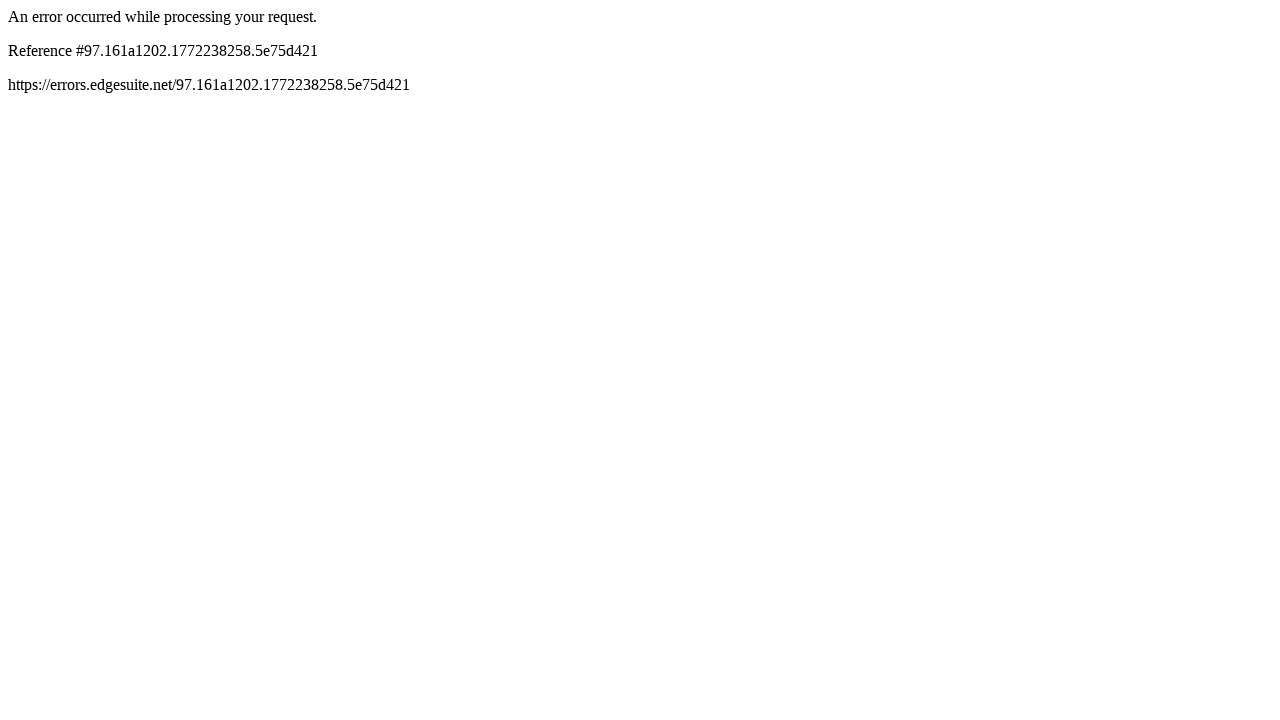

Waited for job listings to load on search-results?category=System Engineering
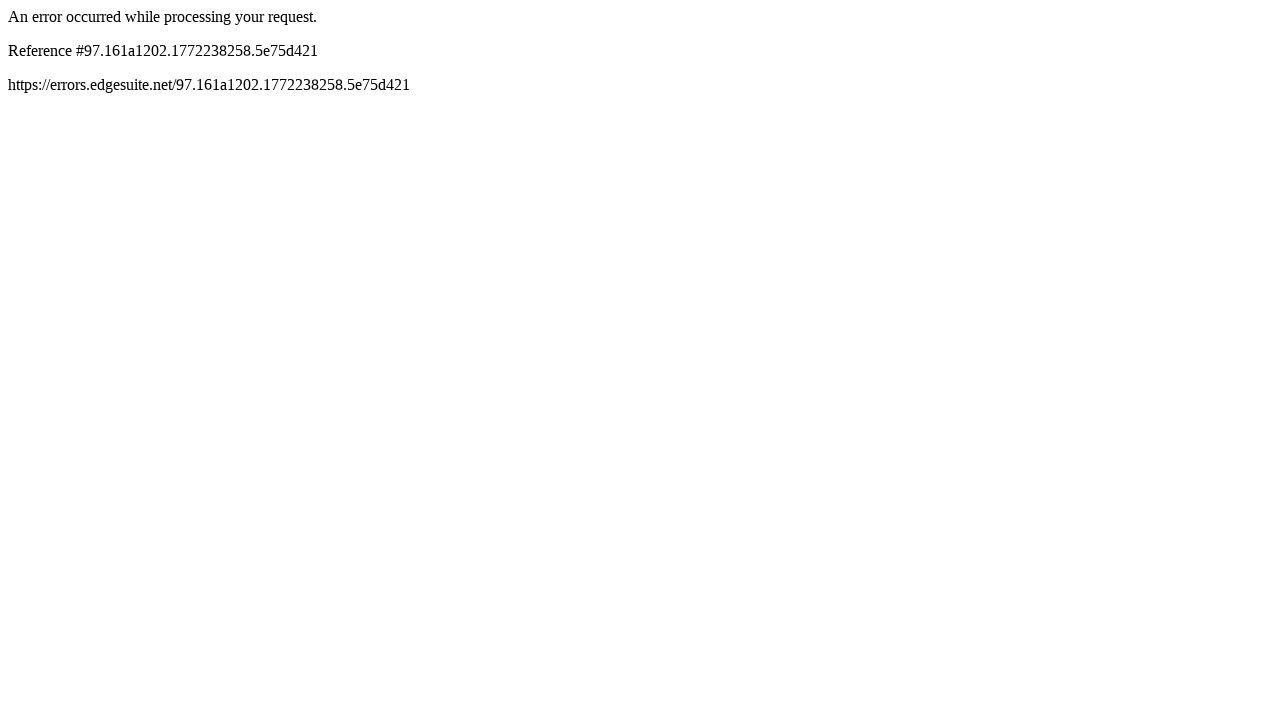

Navigated to career category page: https://www.tesco-careers.com/technology/uk/en/c/uiux-design-jobs
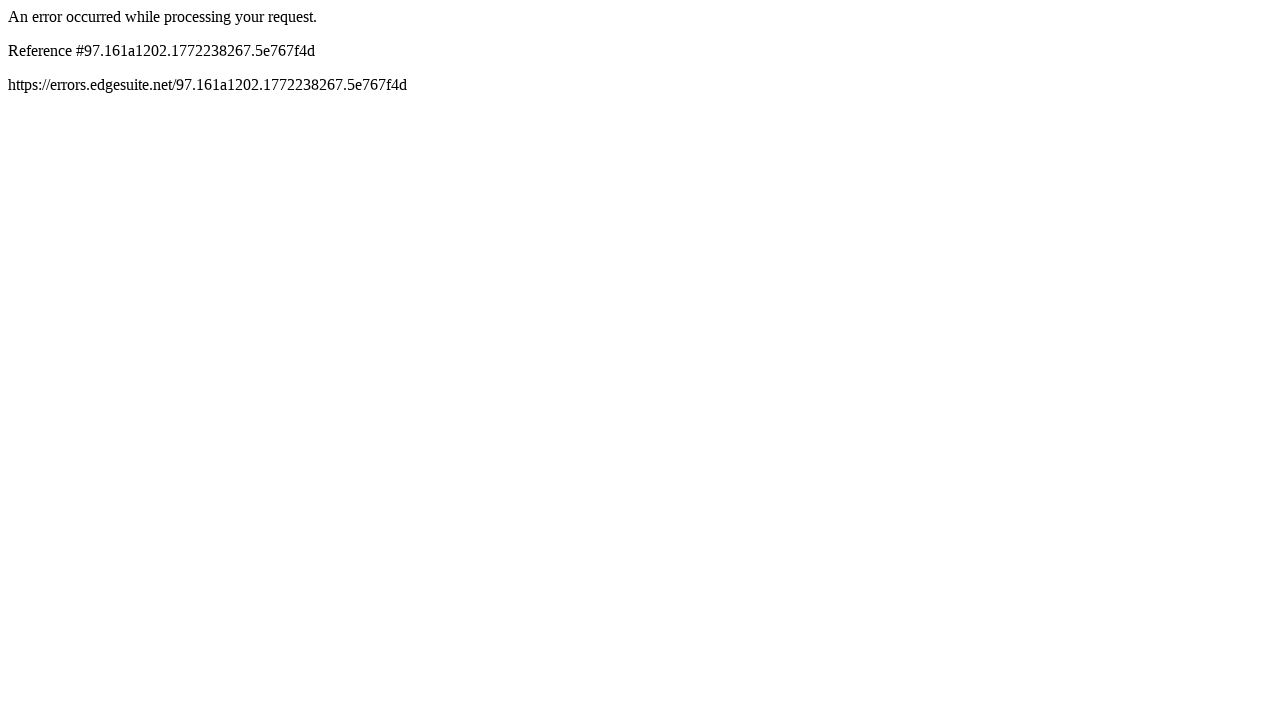

Waited for job listings to load on uiux-design-jobs
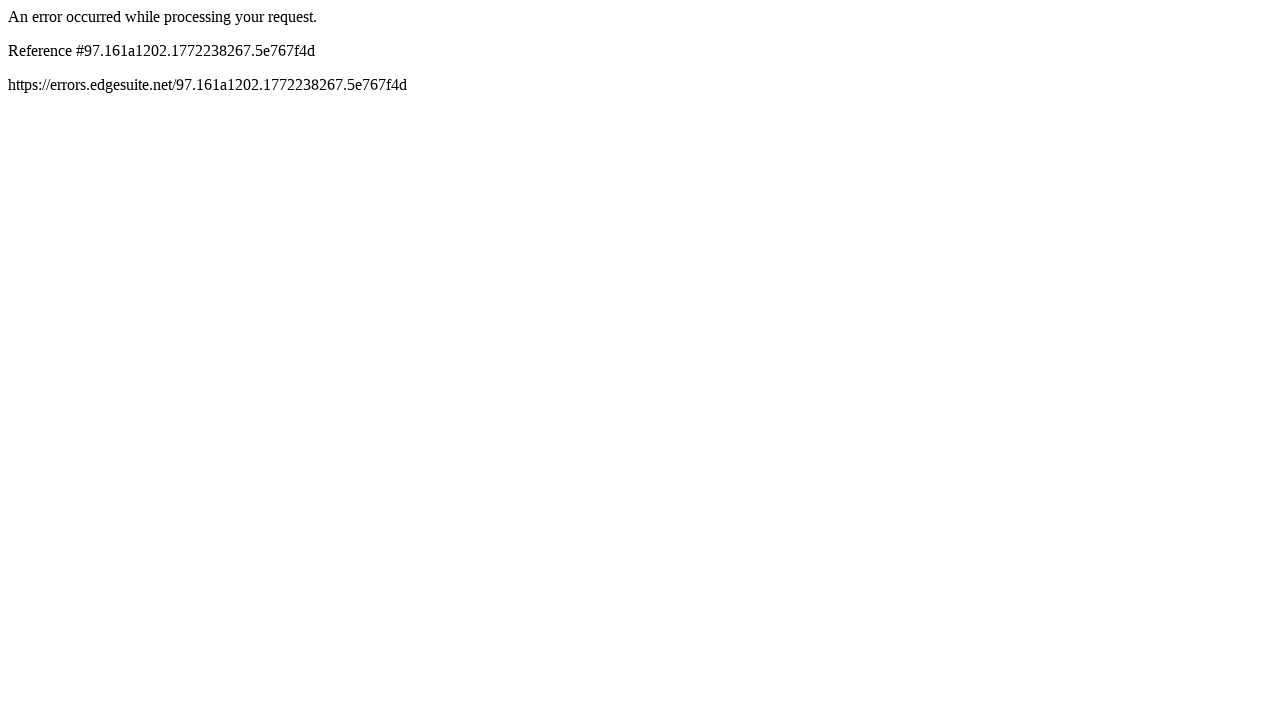

Navigated to career category page: https://www.tesco-careers.com/technology/uk/en/c/other-jobs
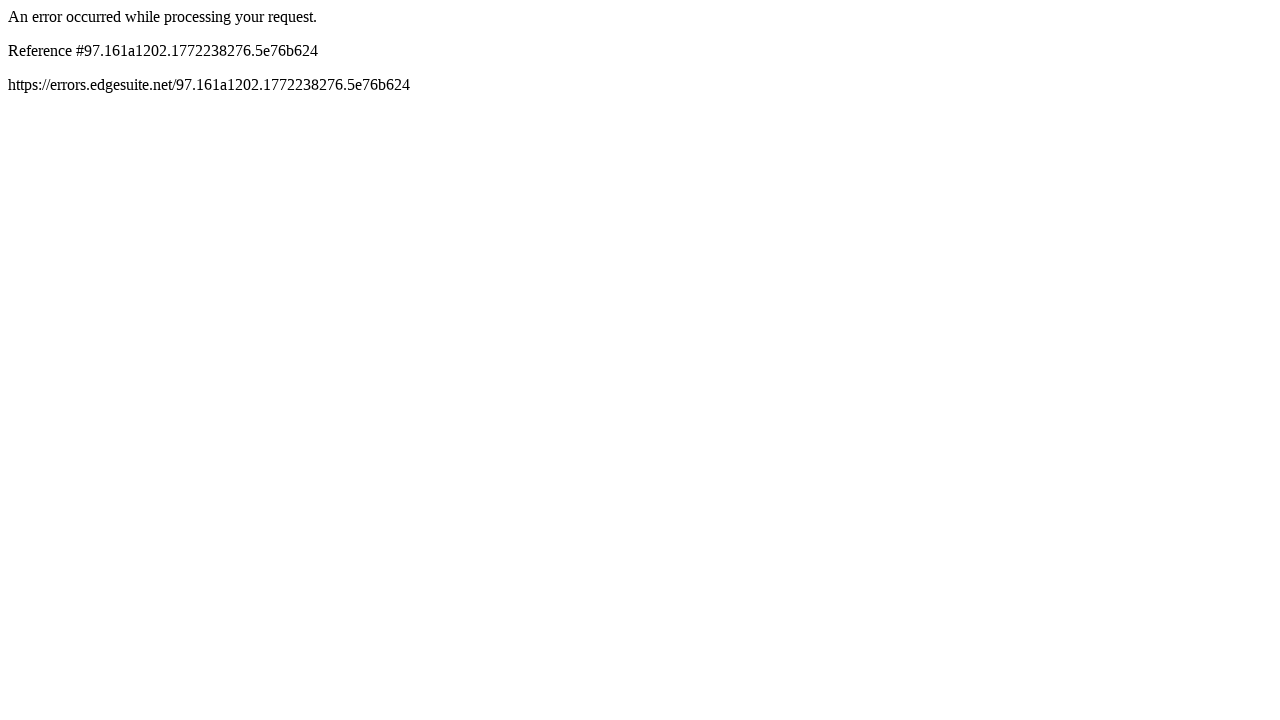

Waited for job listings to load on other-jobs
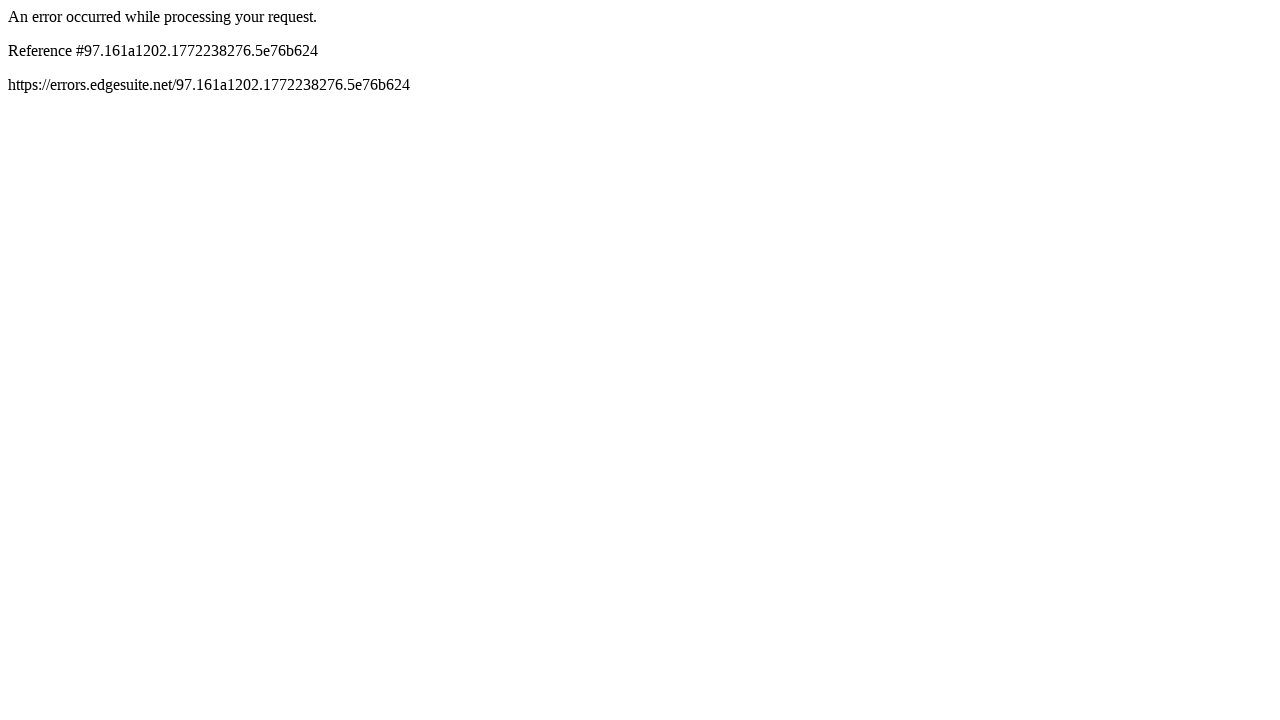

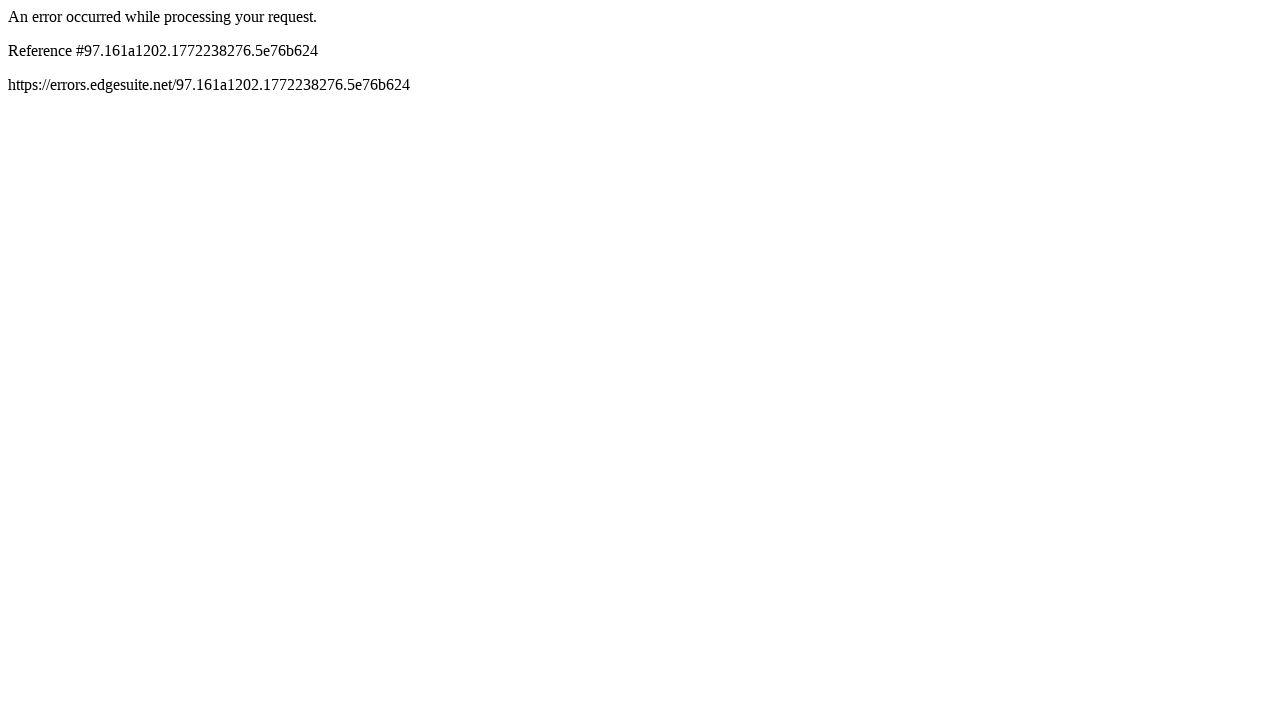